Highlights a button element by drawing a red border around it within an iframe

Starting URL: https://www.w3schools.com/js/tryit.asp?filename=tryjs_alert

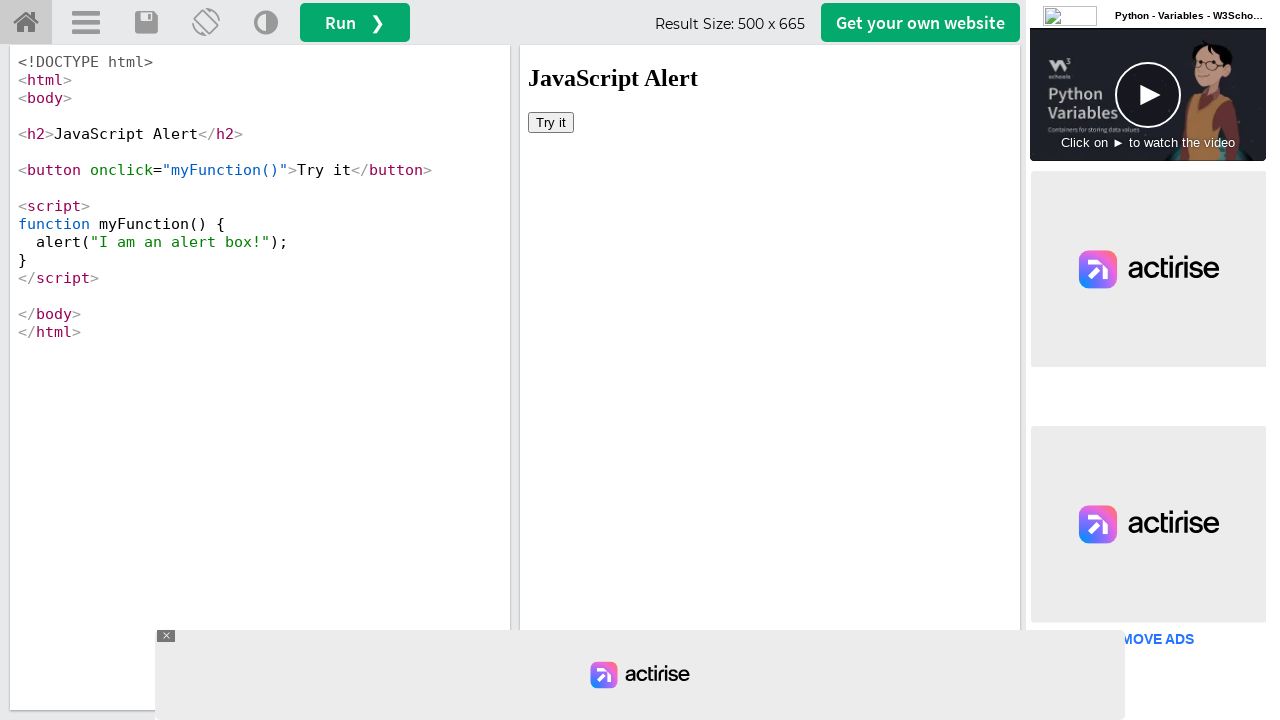

Located iframe with id 'iframeResult'
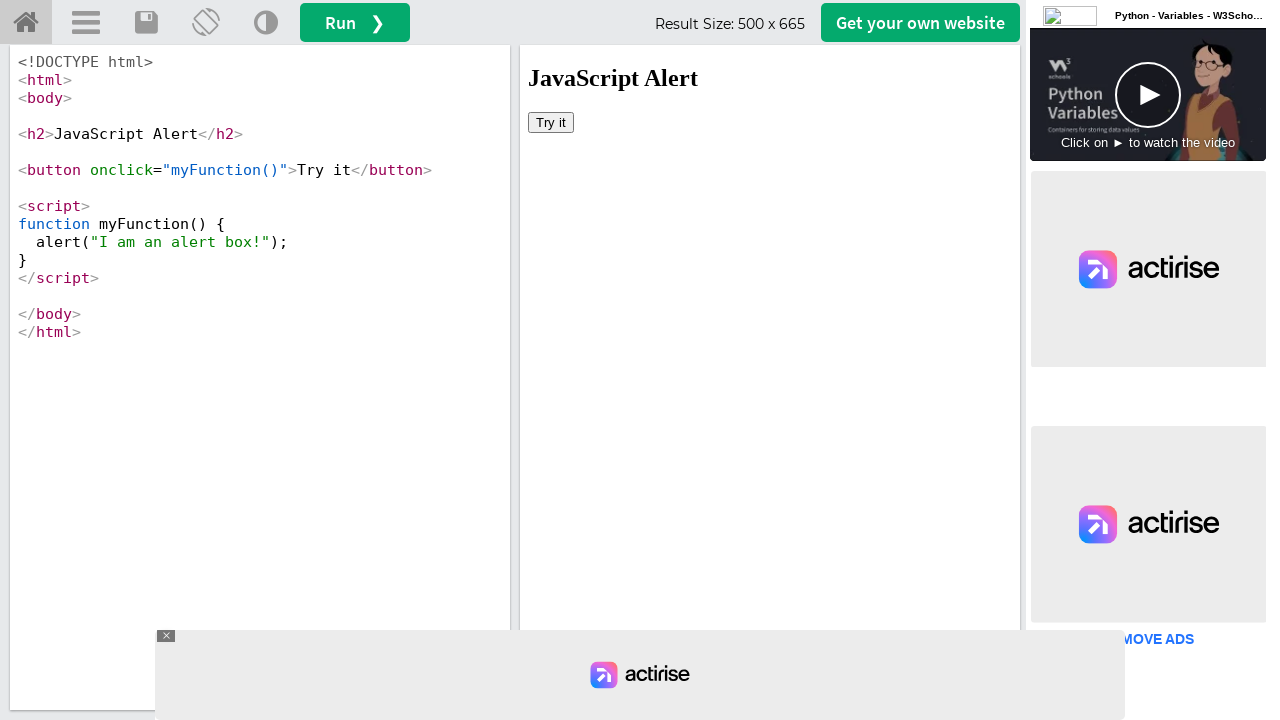

Drew red border around 'Try it' button within iframe
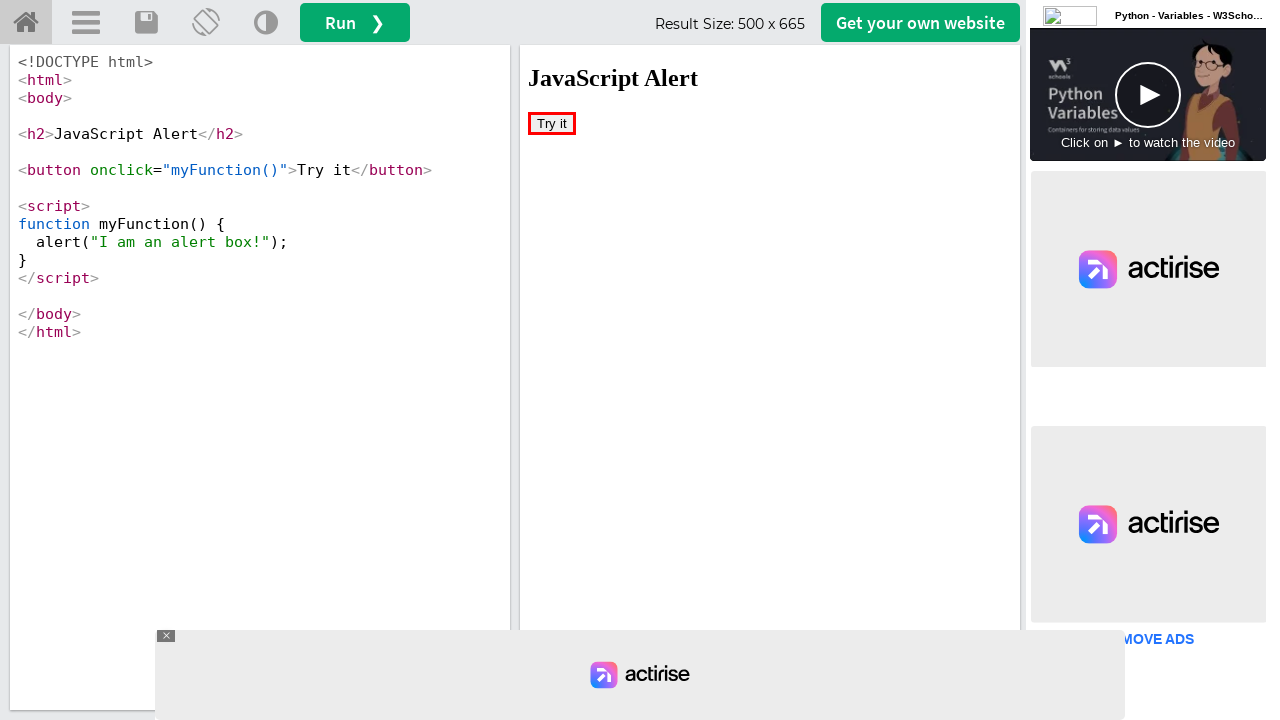

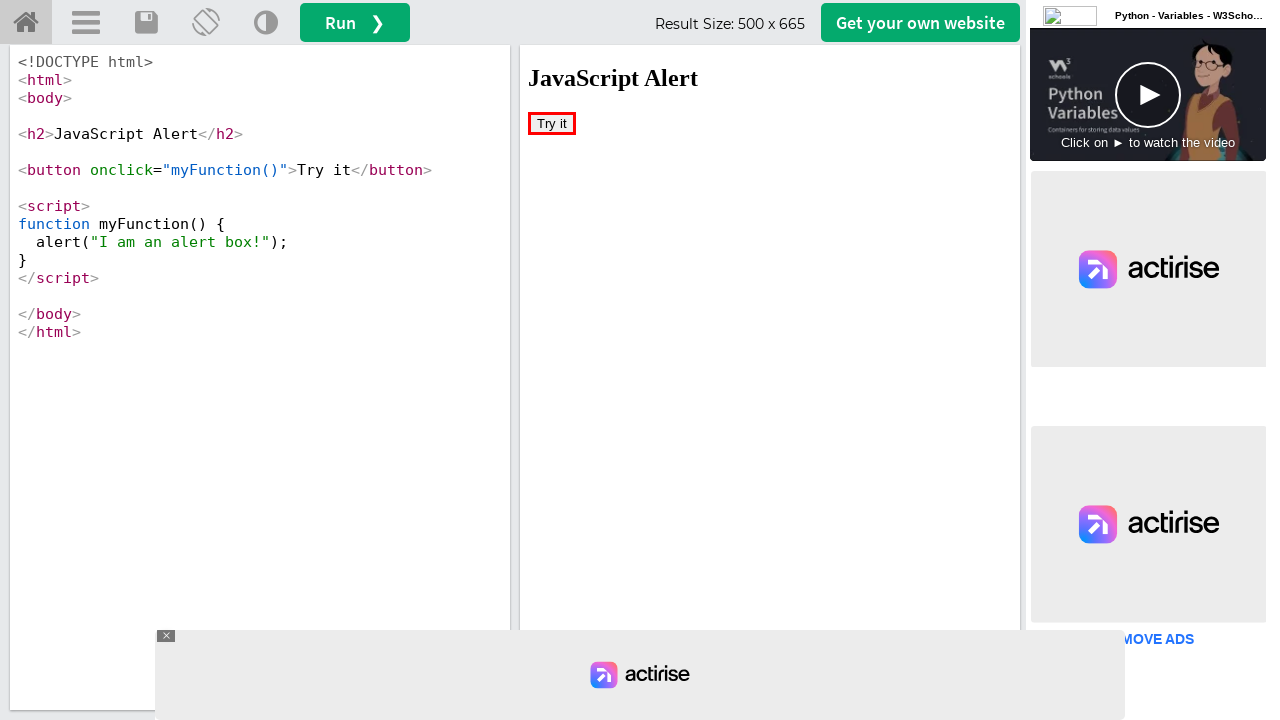